Tests newsletter functionality by navigating to the Climeworks website, following a redirect to the newsletter subscription form, locating a "More Details" button, clicking it, and verifying that additional content becomes visible.

Starting URL: https://www.climeworks.com

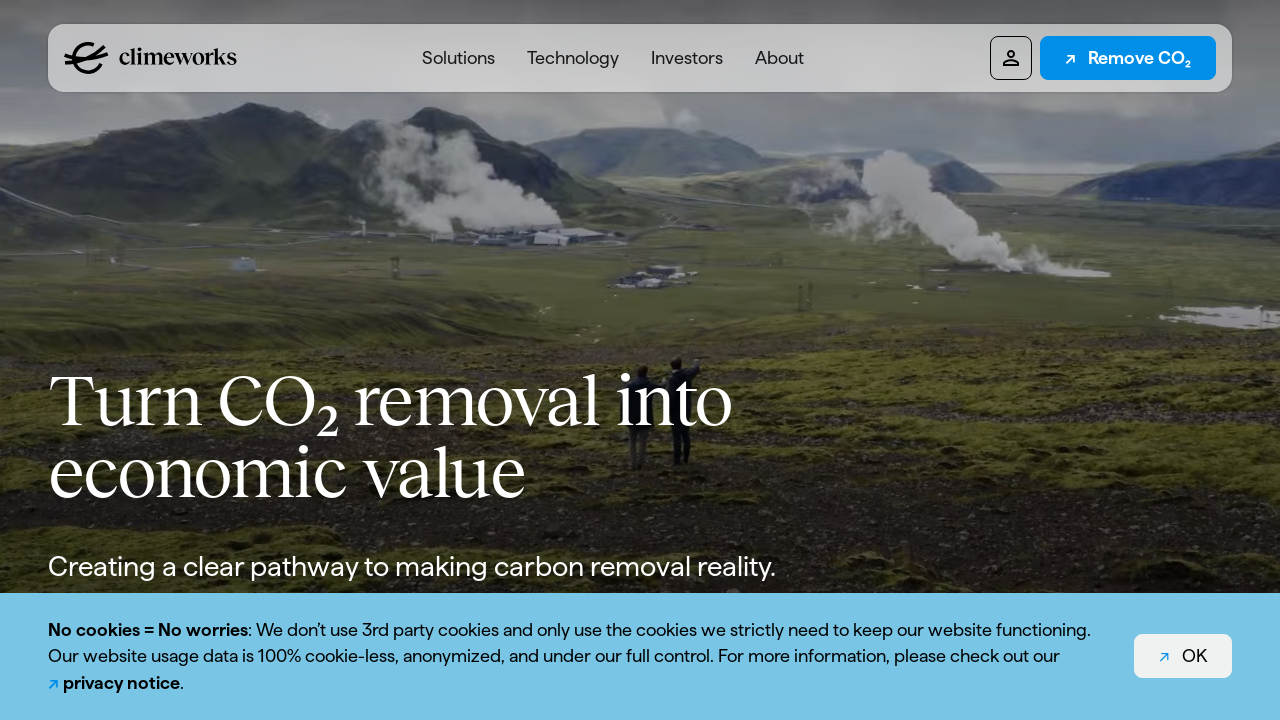

Waited for page to reach networkidle state
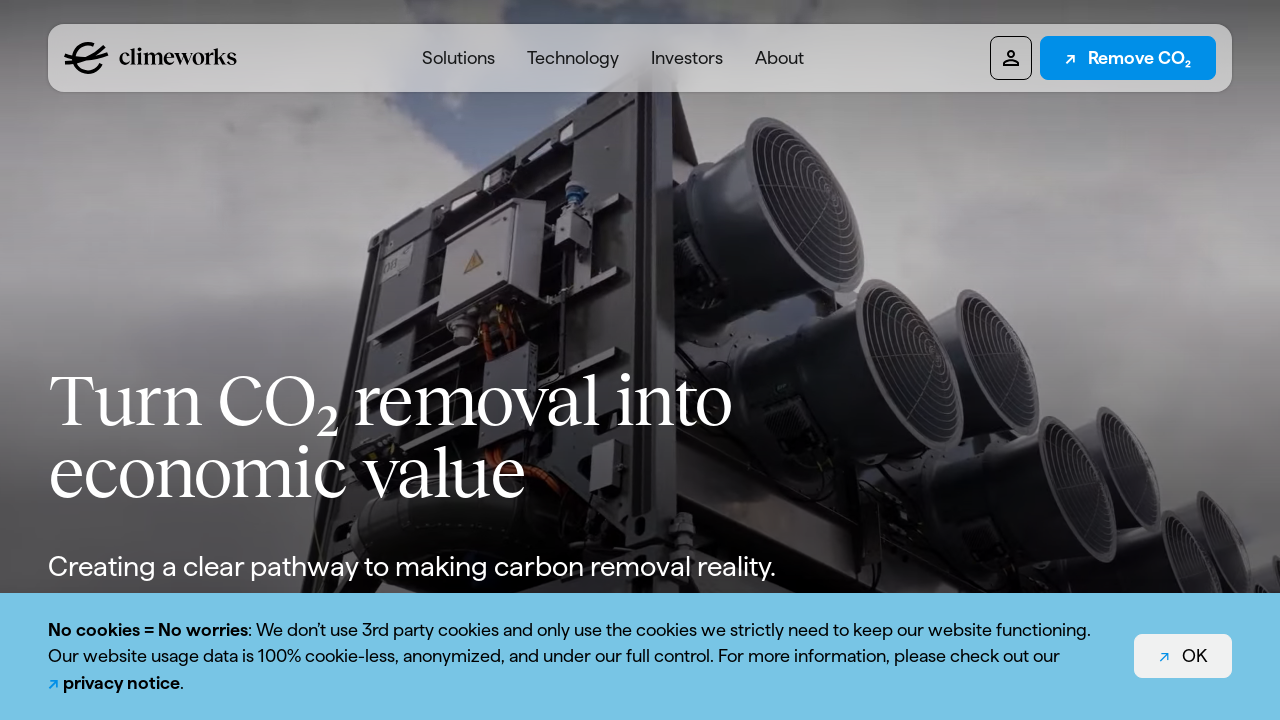

Navigated to Climeworks newsletter subscription form
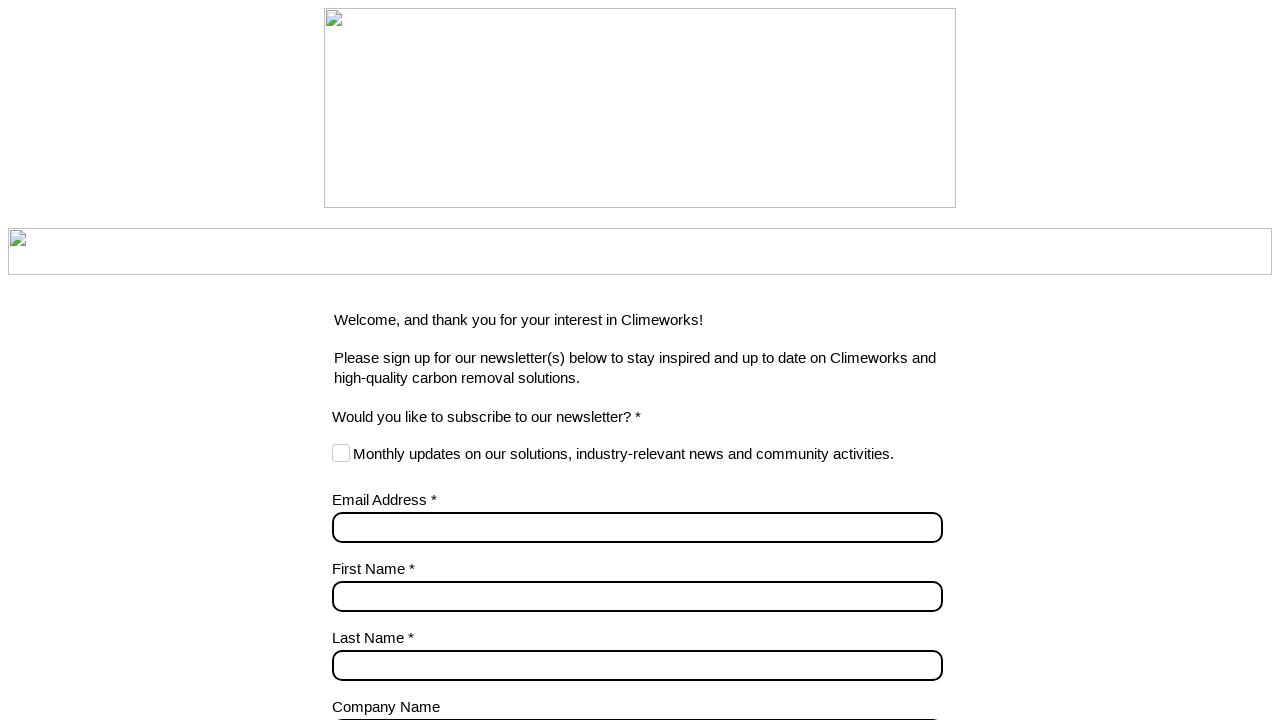

Waited for newsletter form page to reach networkidle state
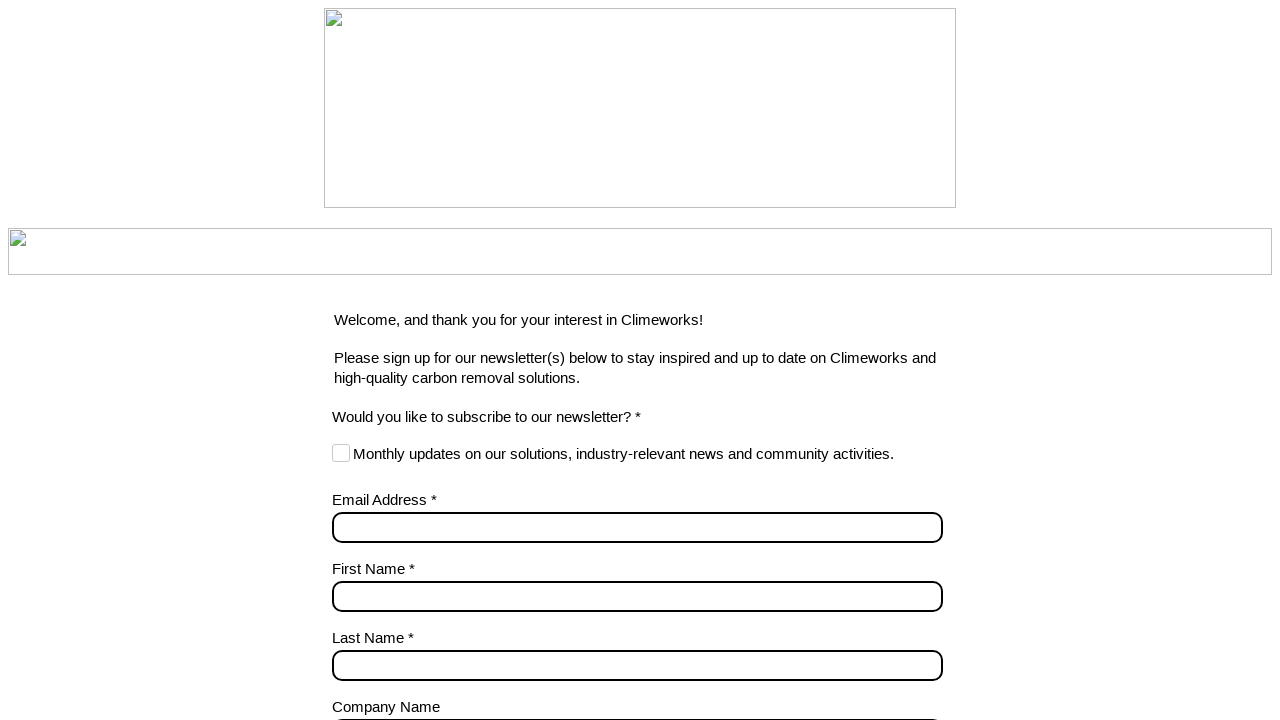

Located the 'More Details' button element
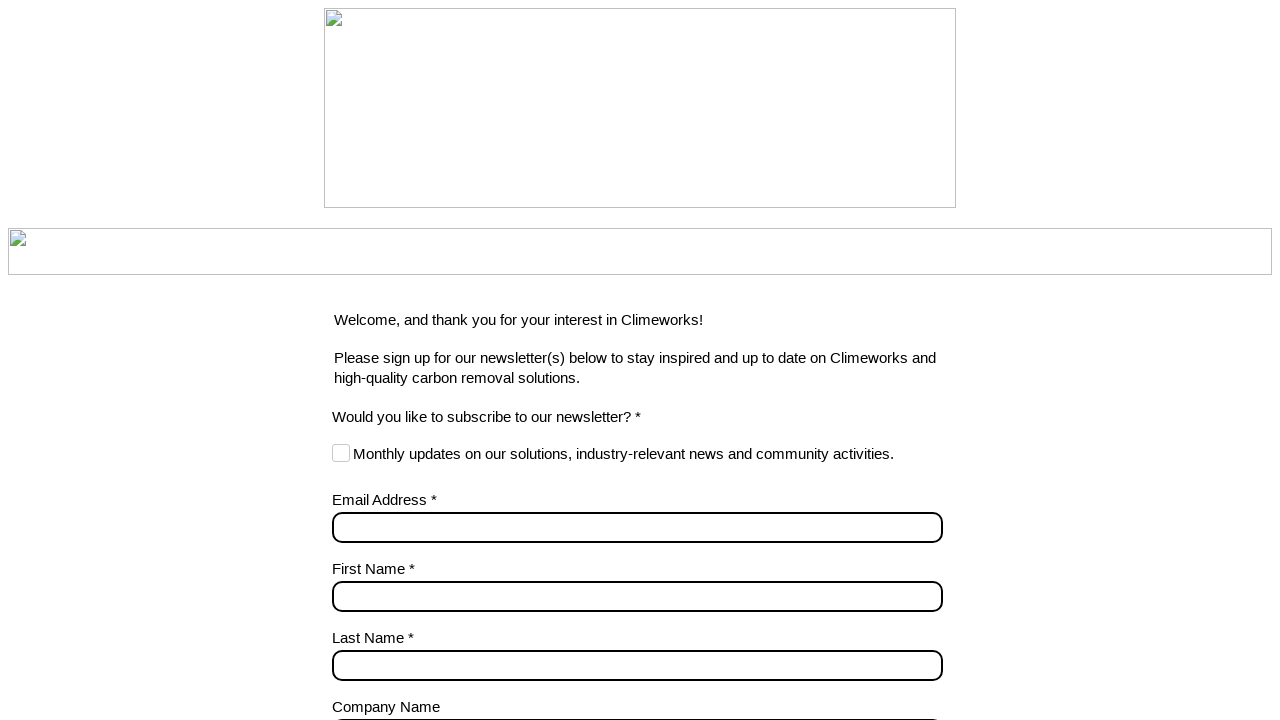

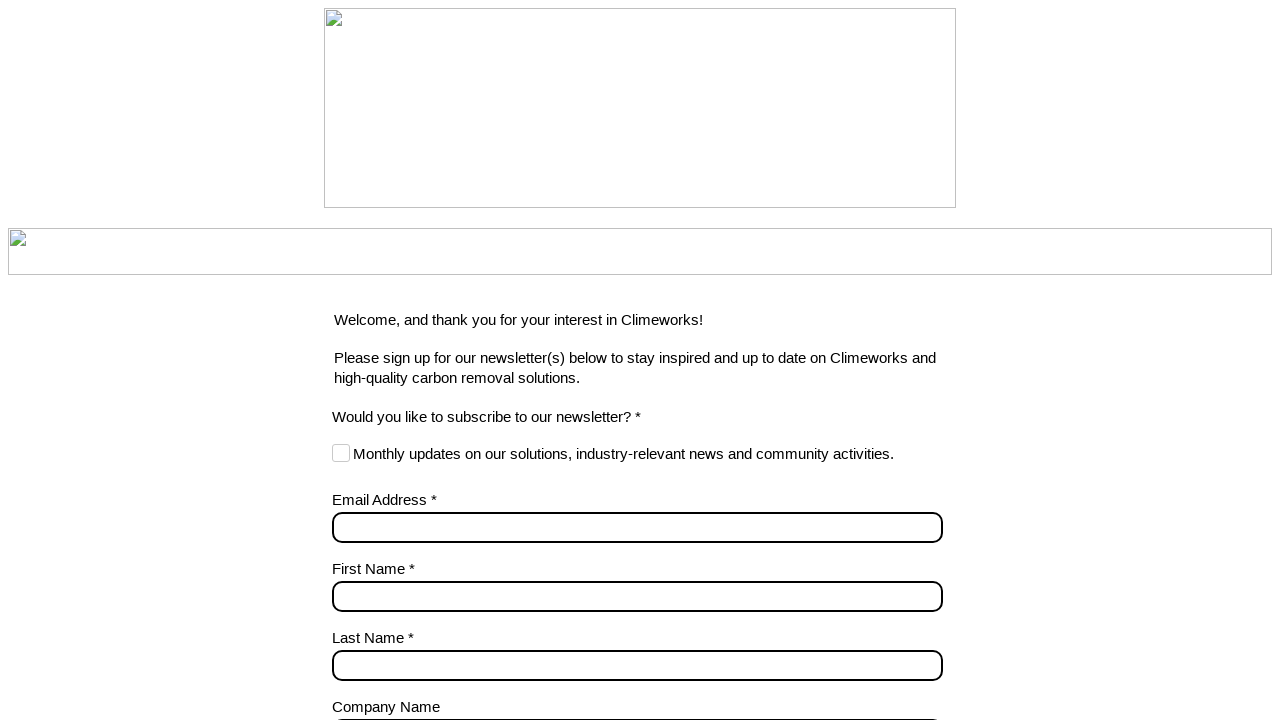